Tests scrolling functionality by scrolling to a specific element on the page and clicking it to navigate to the Status Codes section

Starting URL: https://the-internet.herokuapp.com/

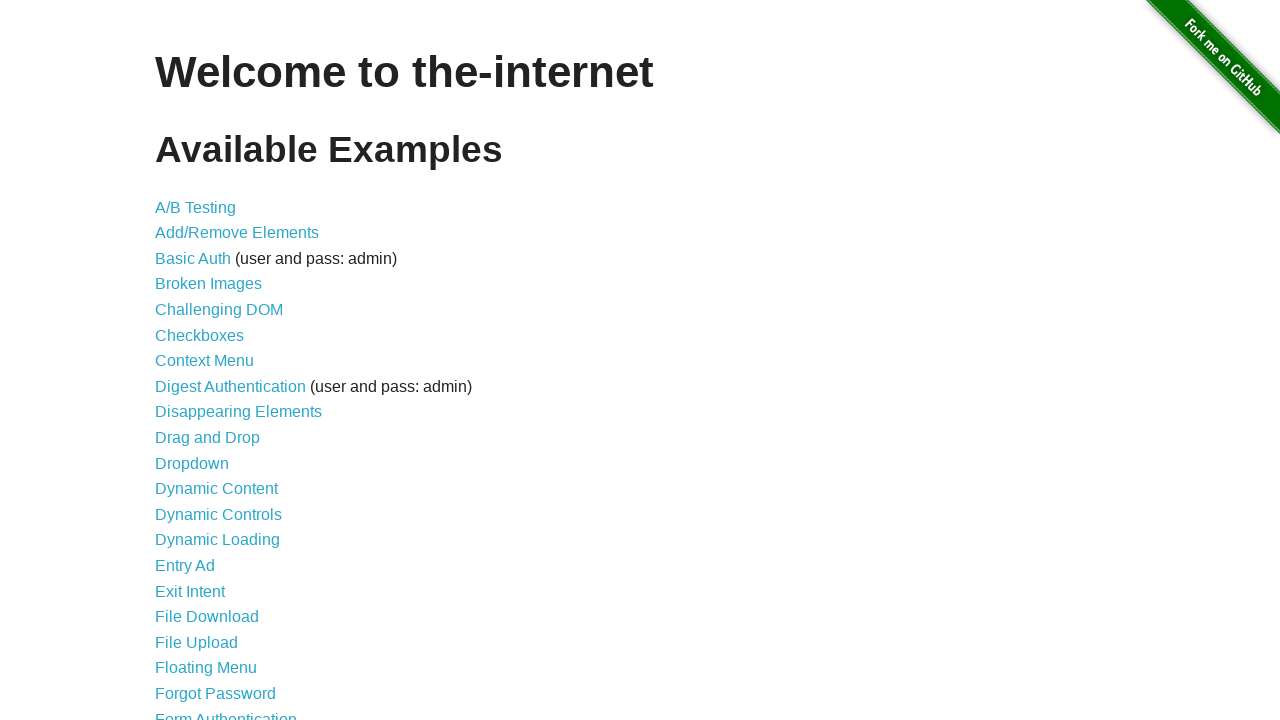

Located the Status Codes link element
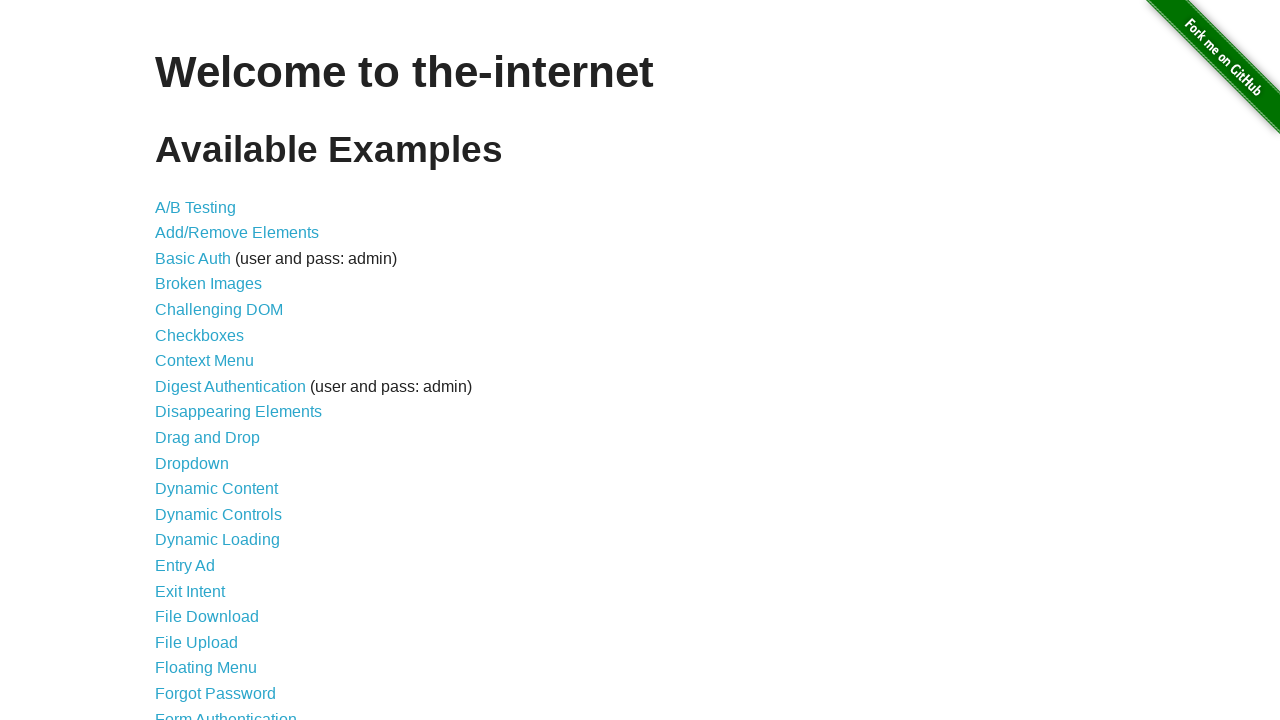

Scrolled Status Codes link into view
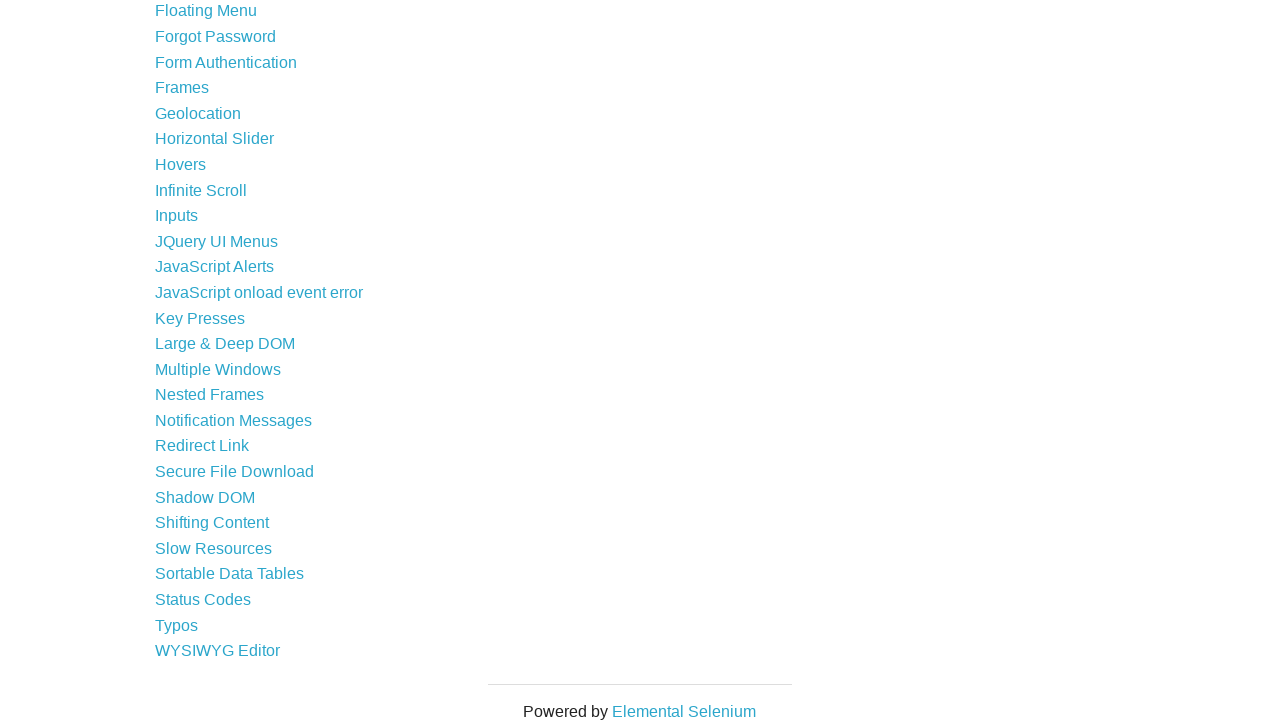

Clicked the Status Codes link to navigate to Status Codes section at (203, 600) on xpath=//a[text()='Status Codes']
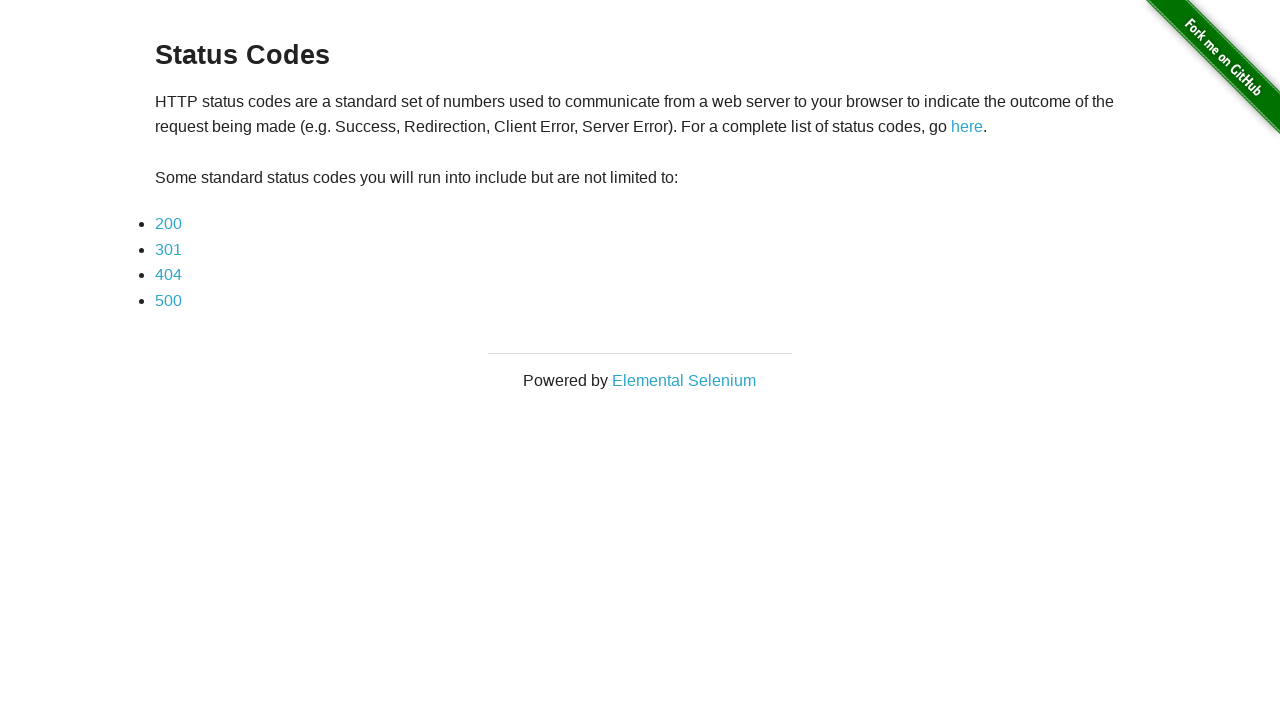

Status Codes page loaded successfully
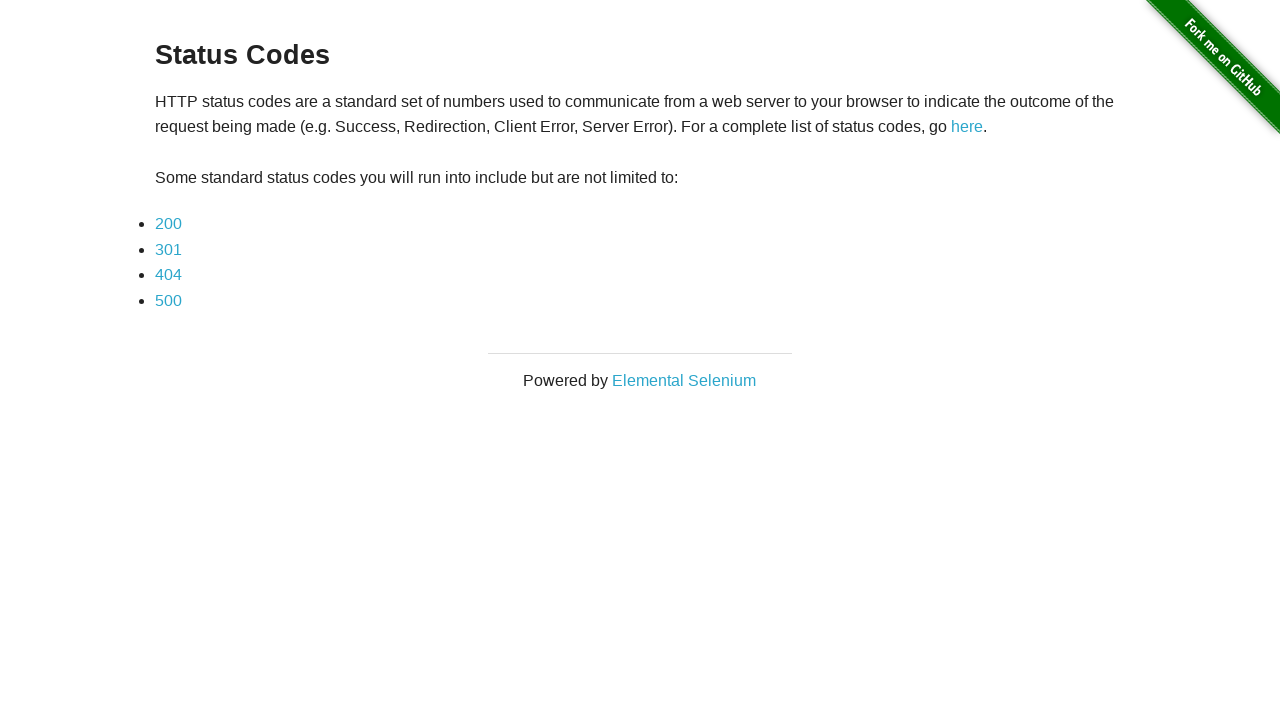

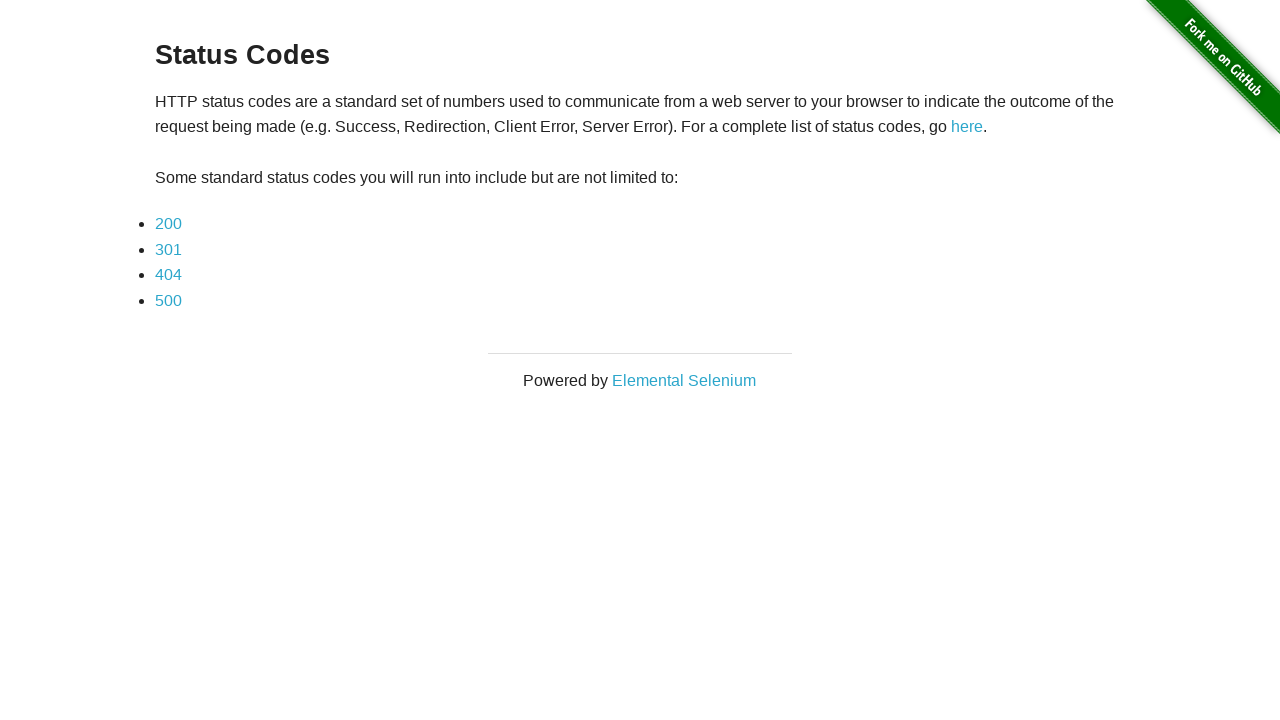